Tests drag and drop functionality on the jQuery UI droppable demo page by dragging an element from one location to a drop target within an iframe.

Starting URL: https://jqueryui.com/droppable/

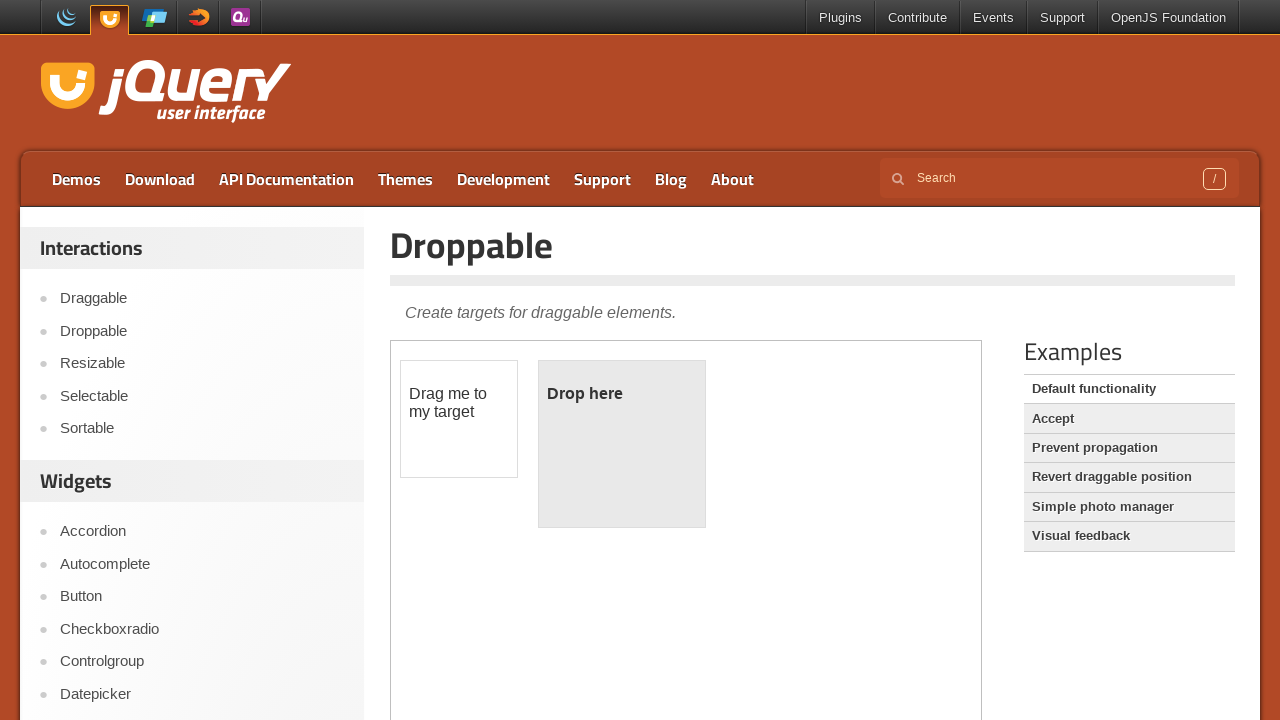

Navigated to jQuery UI droppable demo page
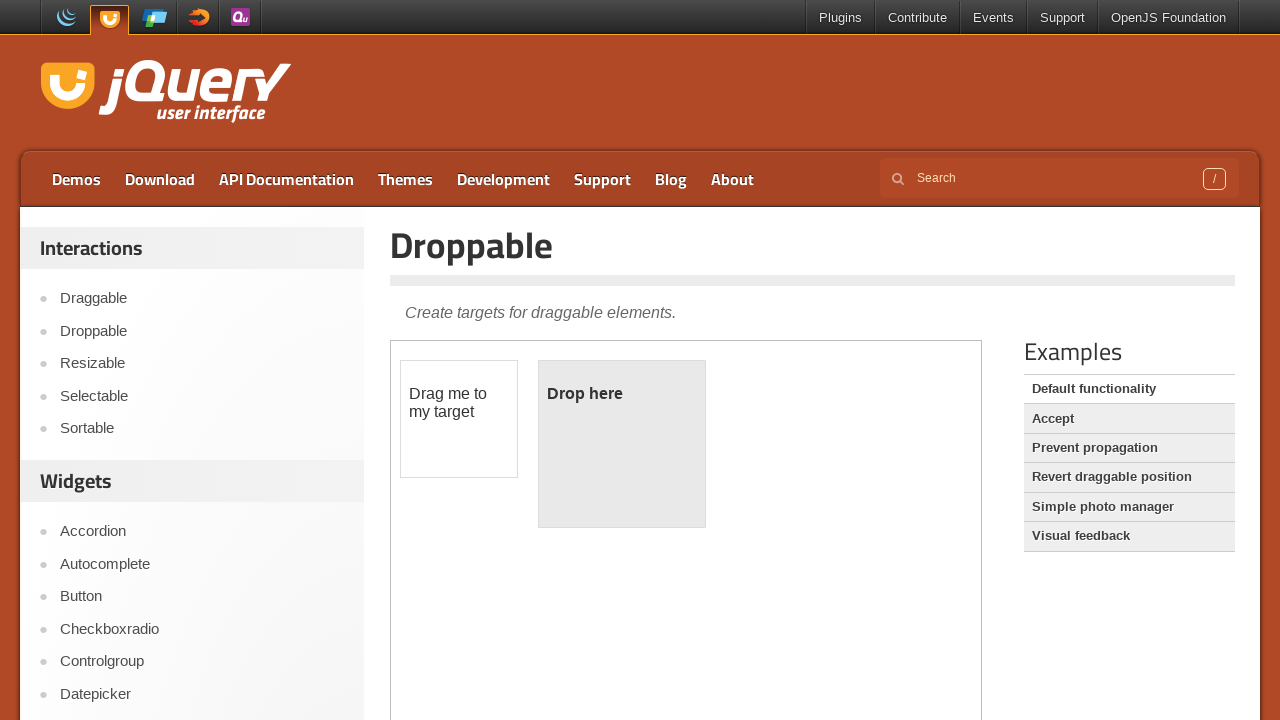

Located demo iframe
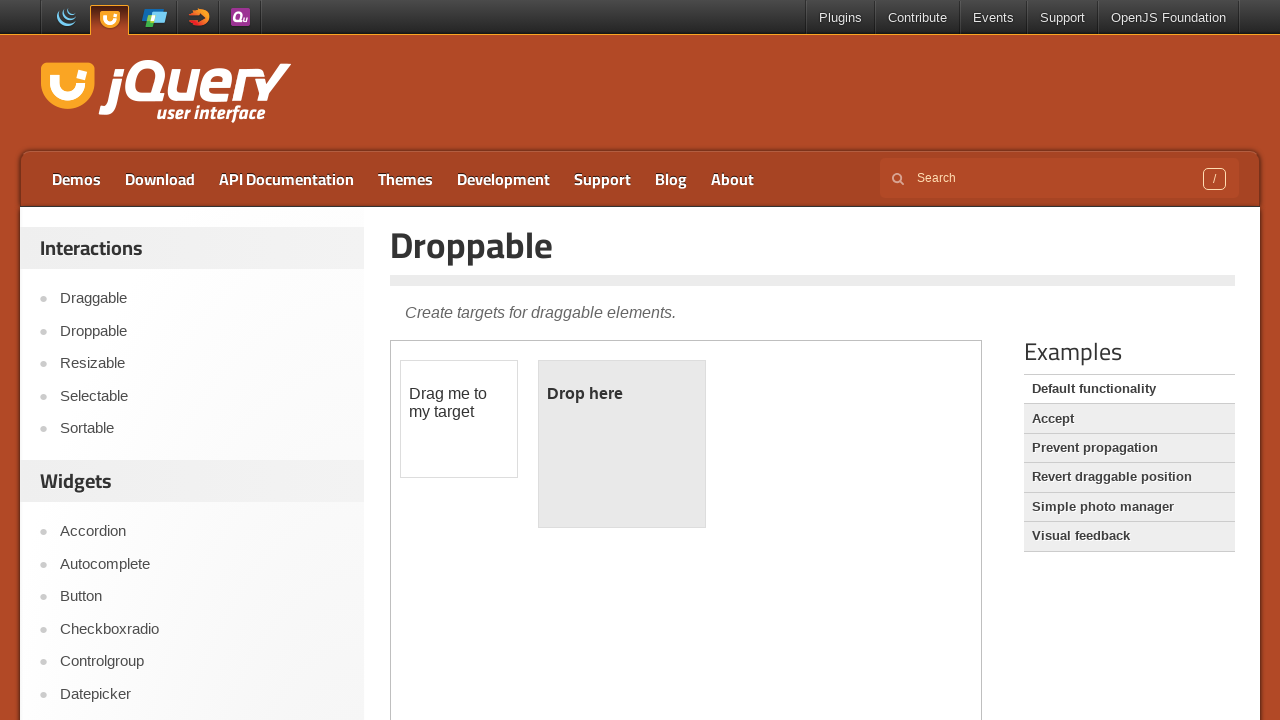

Dragged draggable element to droppable target at (622, 444)
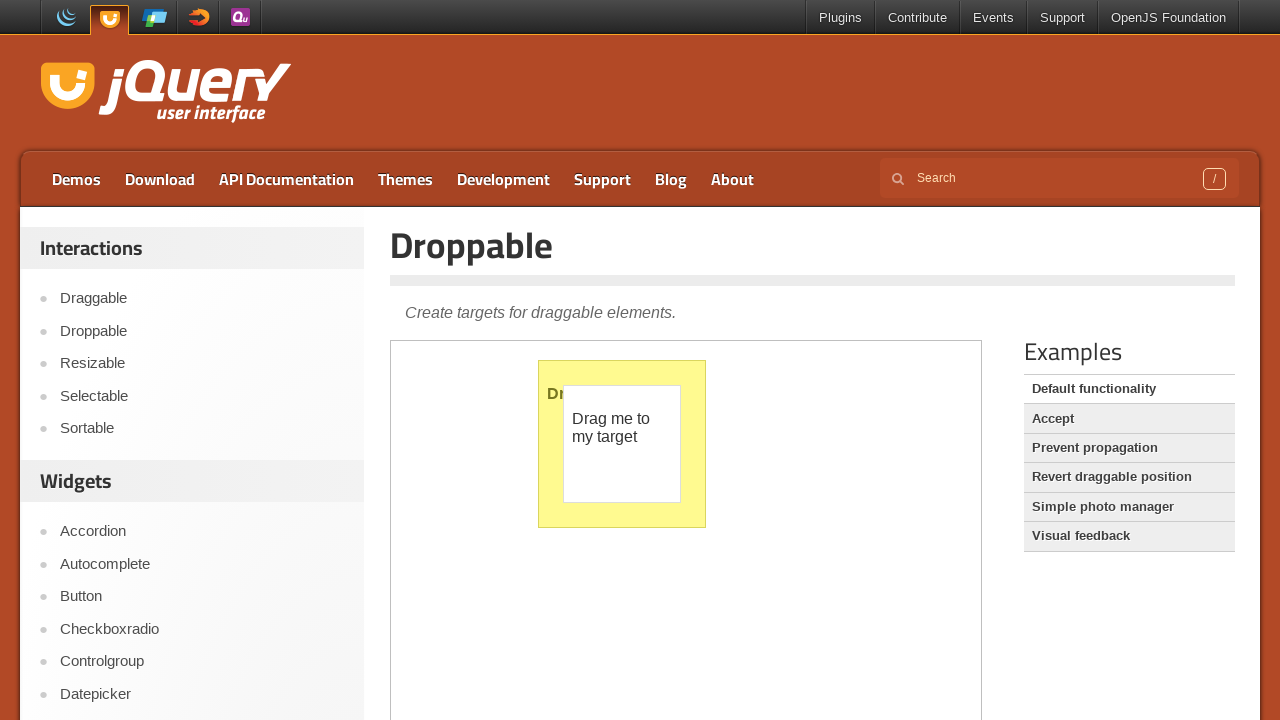

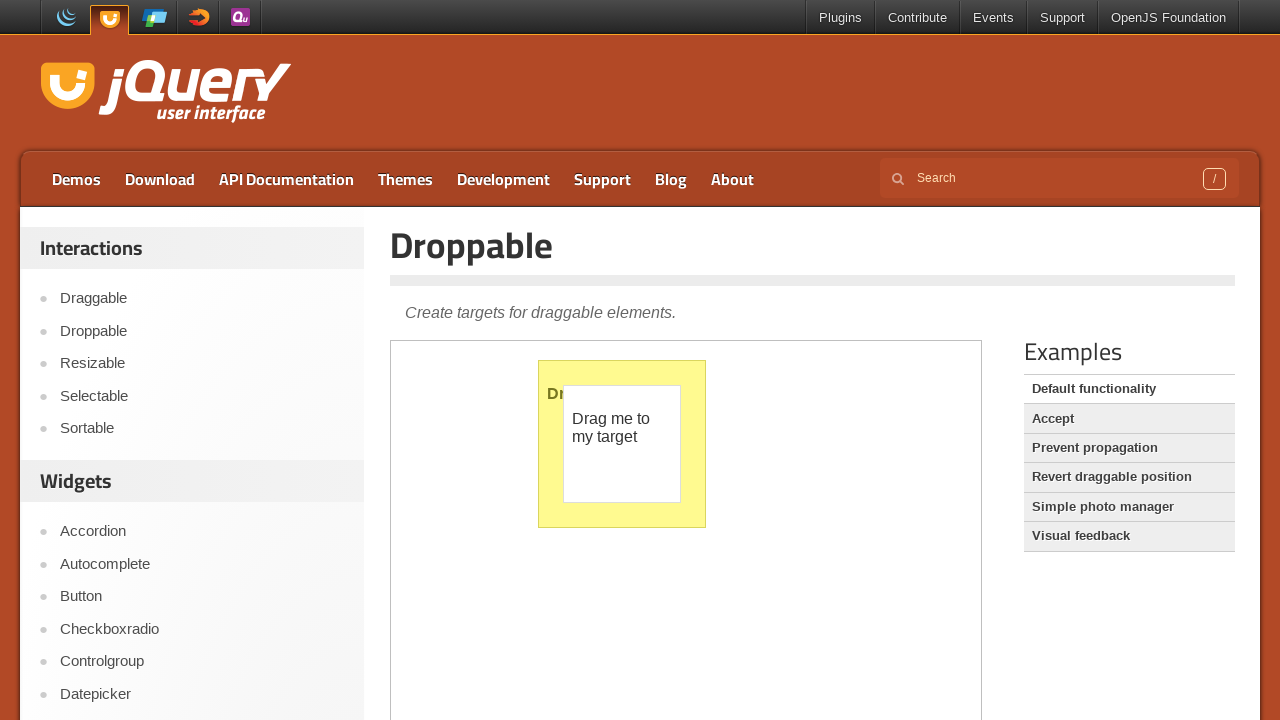